Tests that edits are cancelled when pressing Escape key

Starting URL: https://demo.playwright.dev/todomvc

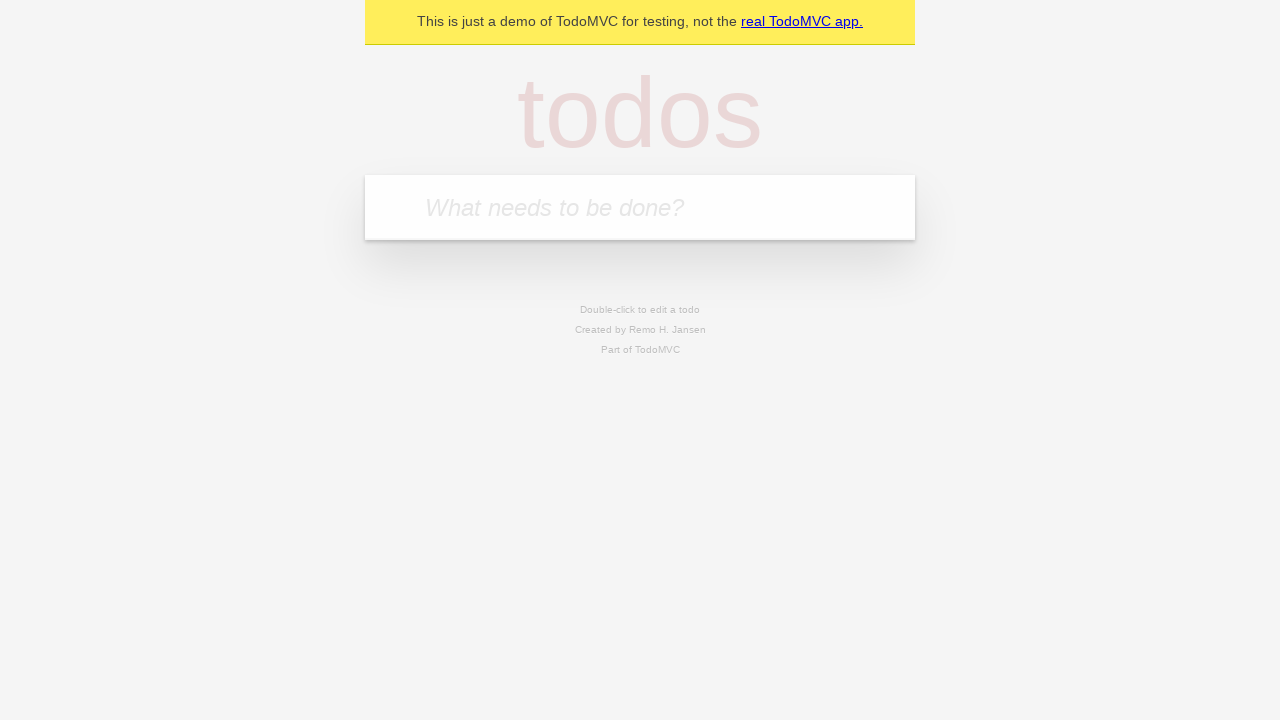

Filled input field with 'buy some cheese' on internal:attr=[placeholder="What needs to be done?"i]
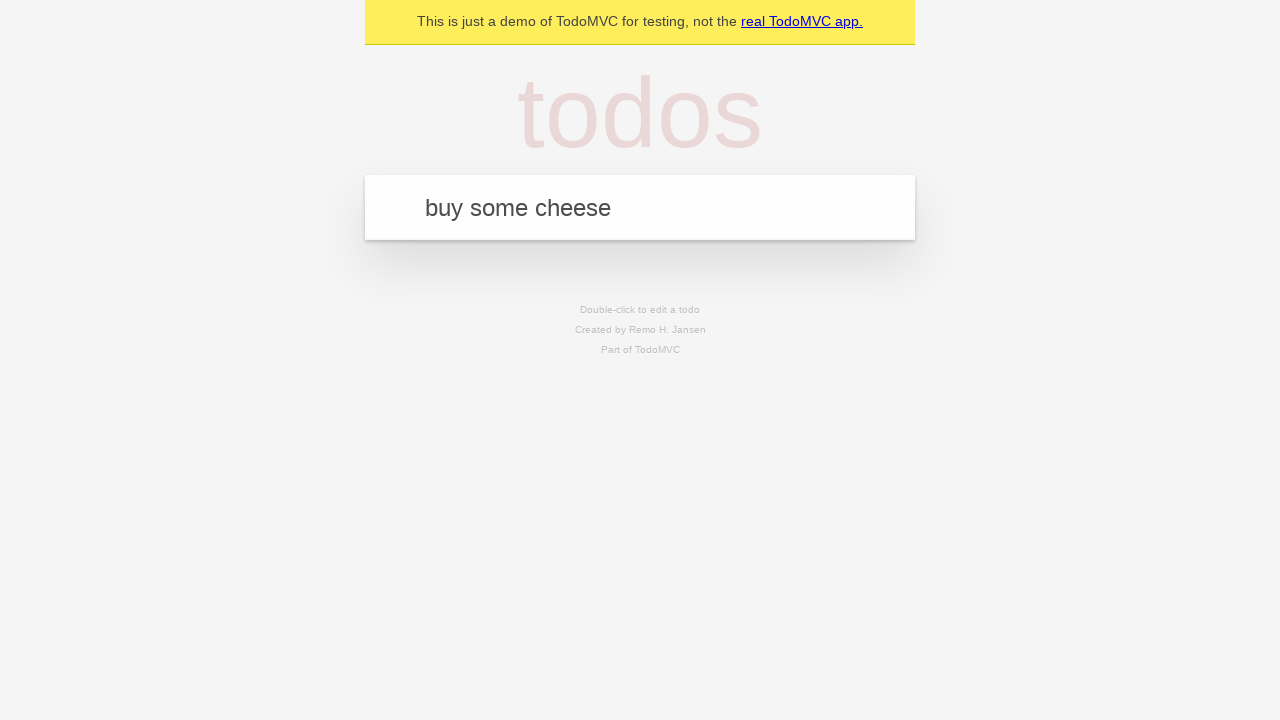

Pressed Enter to create first todo on internal:attr=[placeholder="What needs to be done?"i]
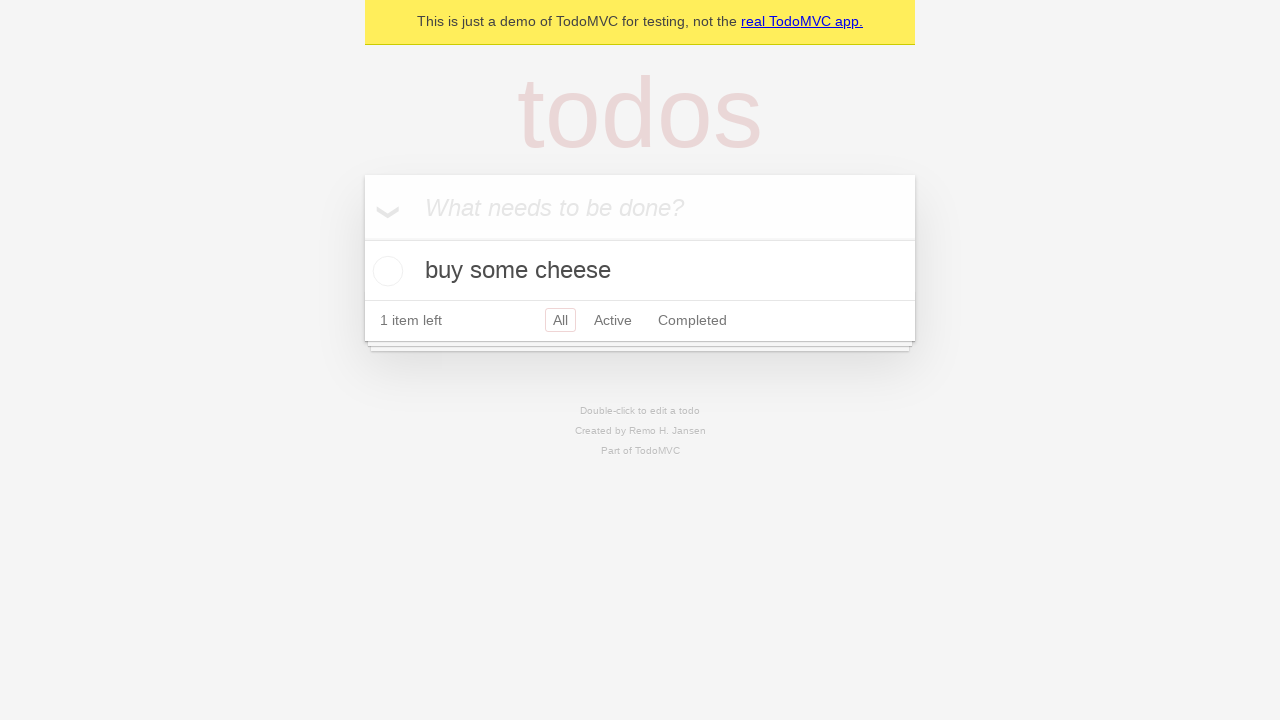

Filled input field with 'feed the cat' on internal:attr=[placeholder="What needs to be done?"i]
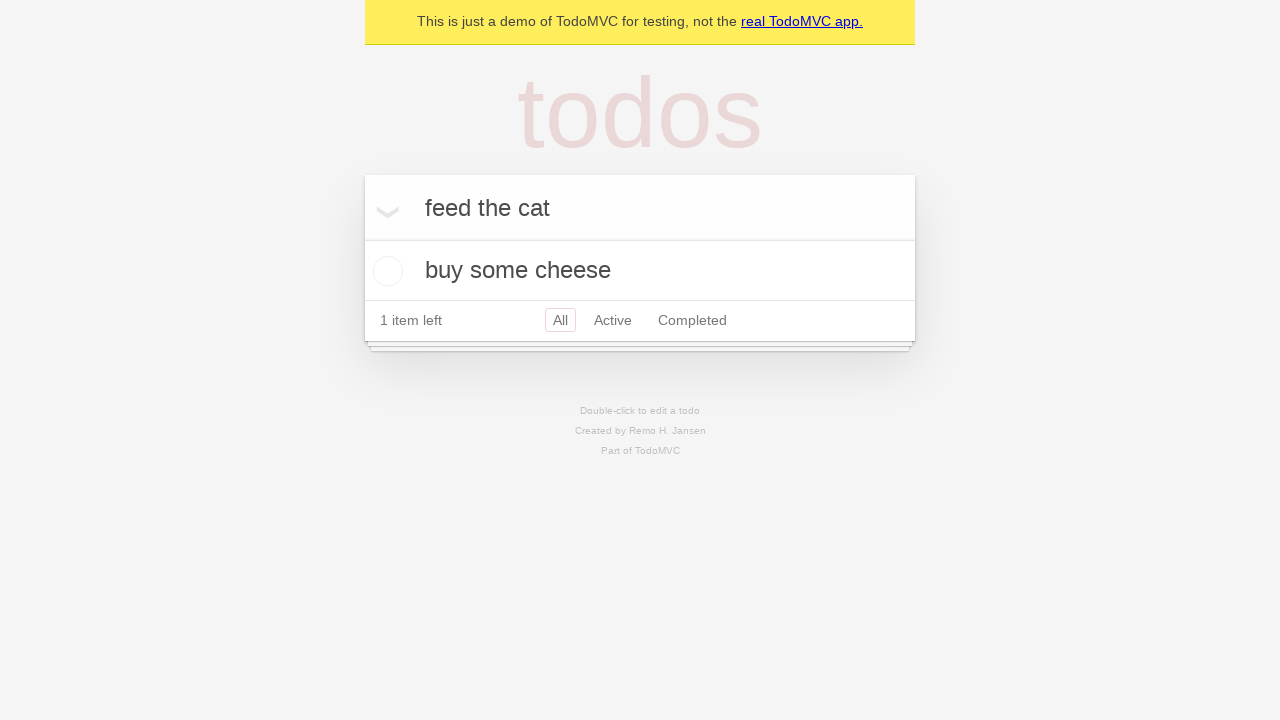

Pressed Enter to create second todo on internal:attr=[placeholder="What needs to be done?"i]
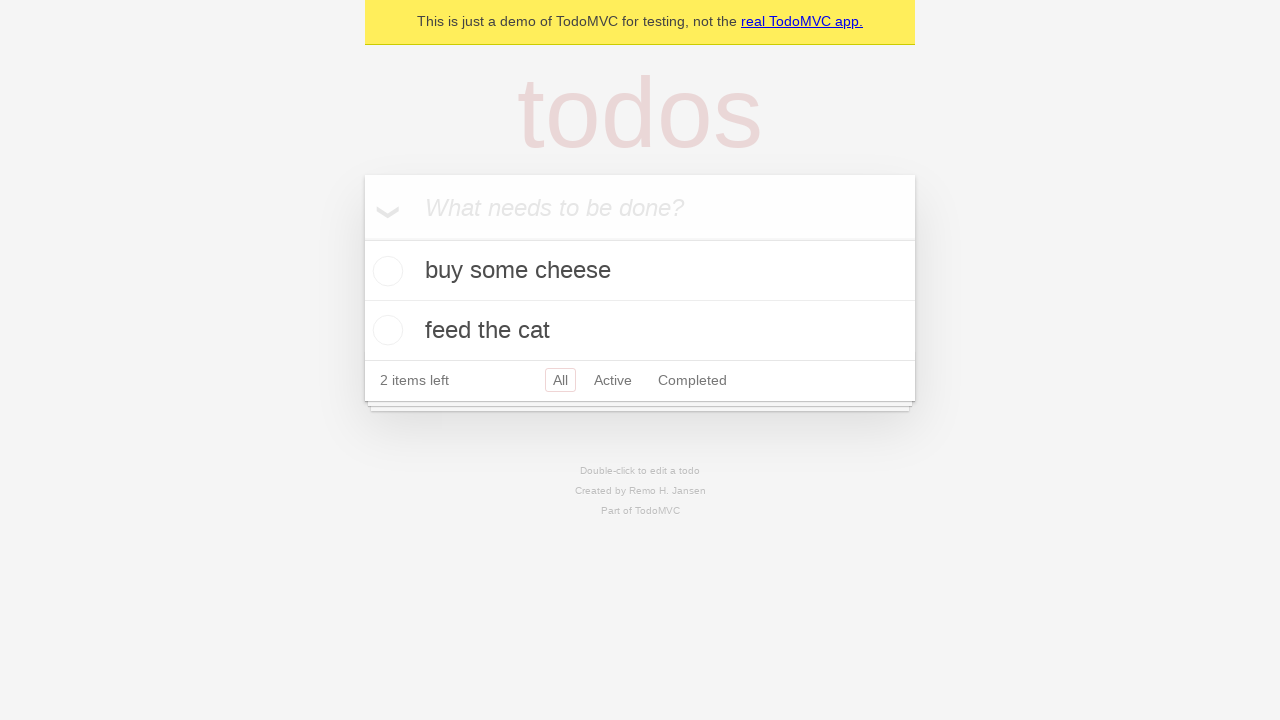

Filled input field with 'book a doctors appointment' on internal:attr=[placeholder="What needs to be done?"i]
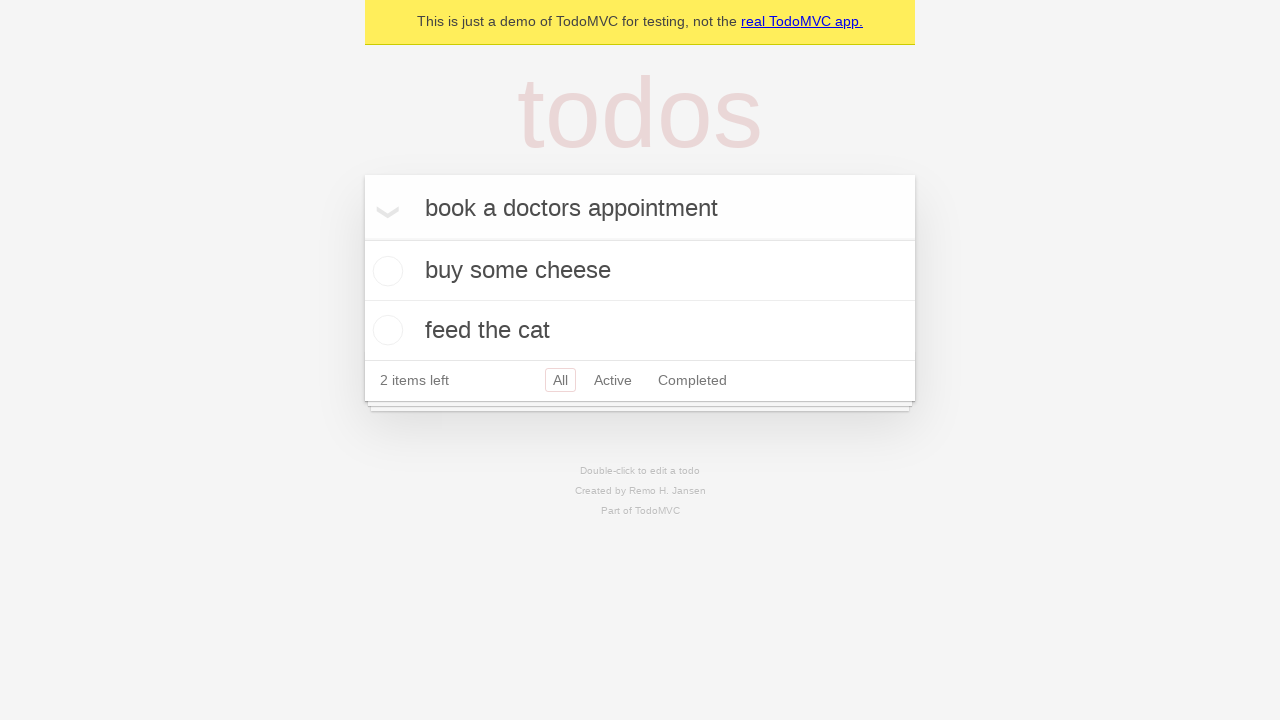

Pressed Enter to create third todo on internal:attr=[placeholder="What needs to be done?"i]
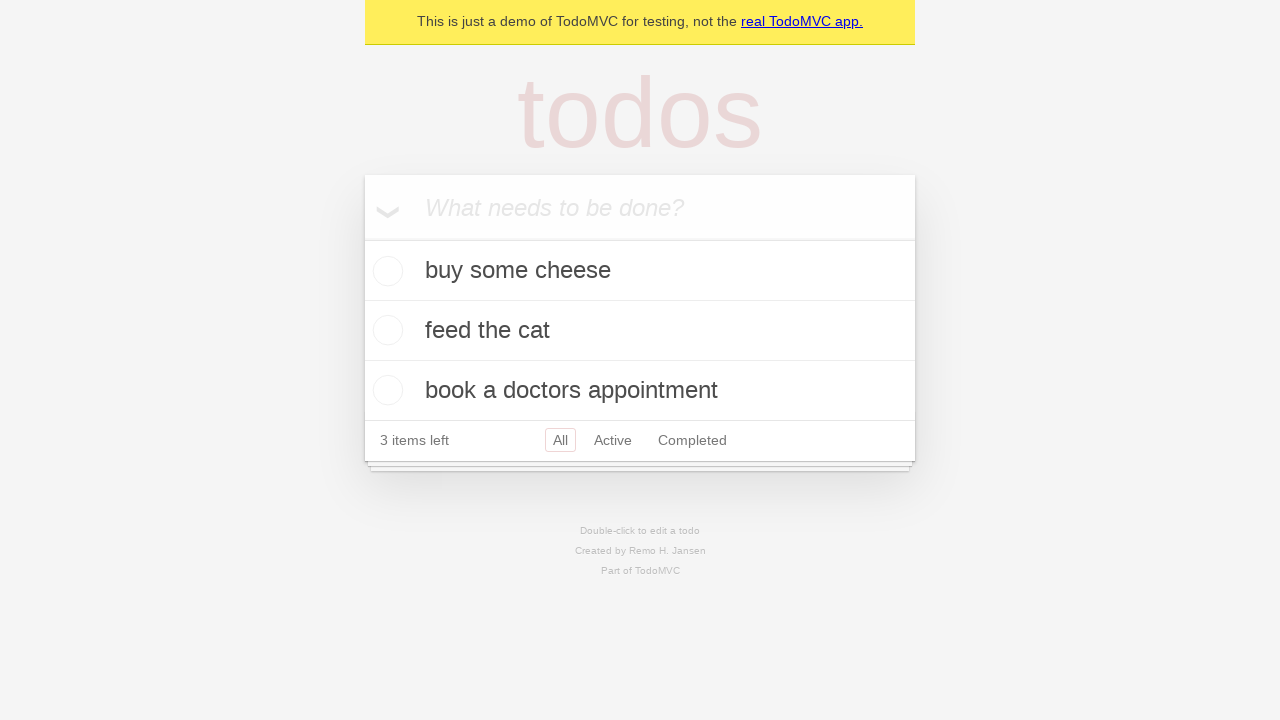

Double-clicked second todo to enter edit mode at (640, 331) on internal:testid=[data-testid="todo-item"s] >> nth=1
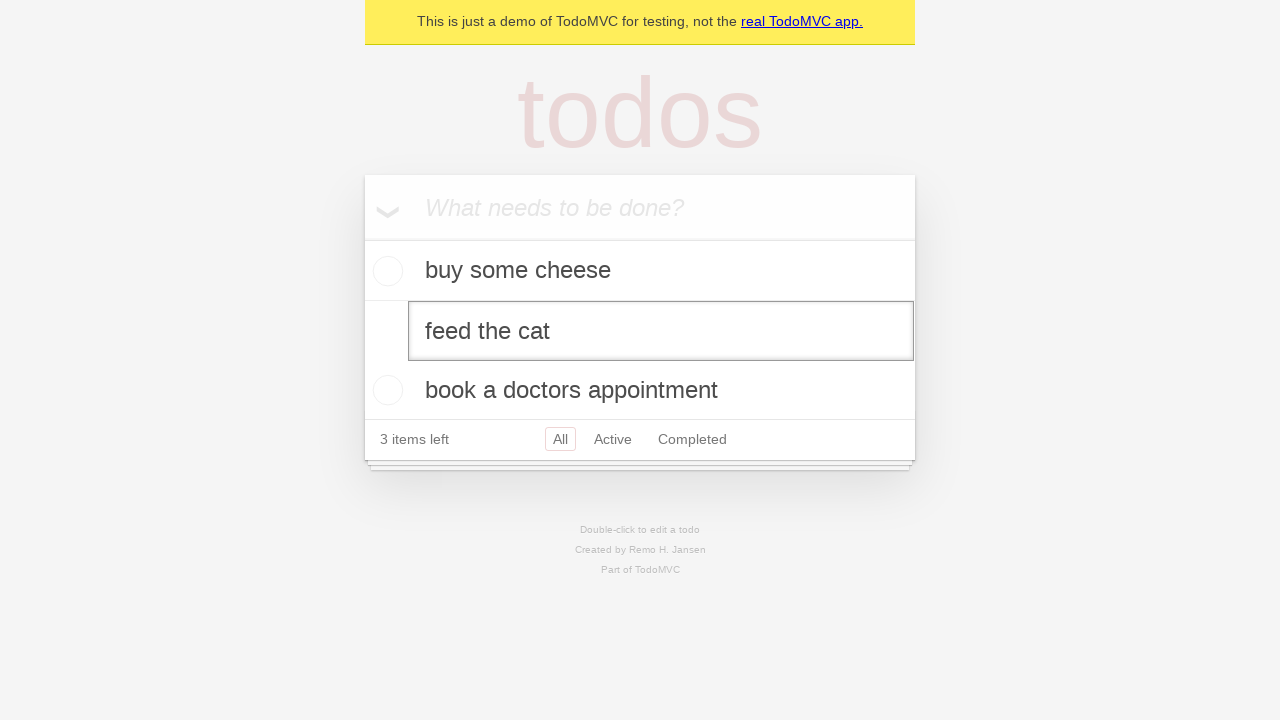

Filled edit field with 'buy some sausages' on internal:testid=[data-testid="todo-item"s] >> nth=1 >> internal:role=textbox[nam
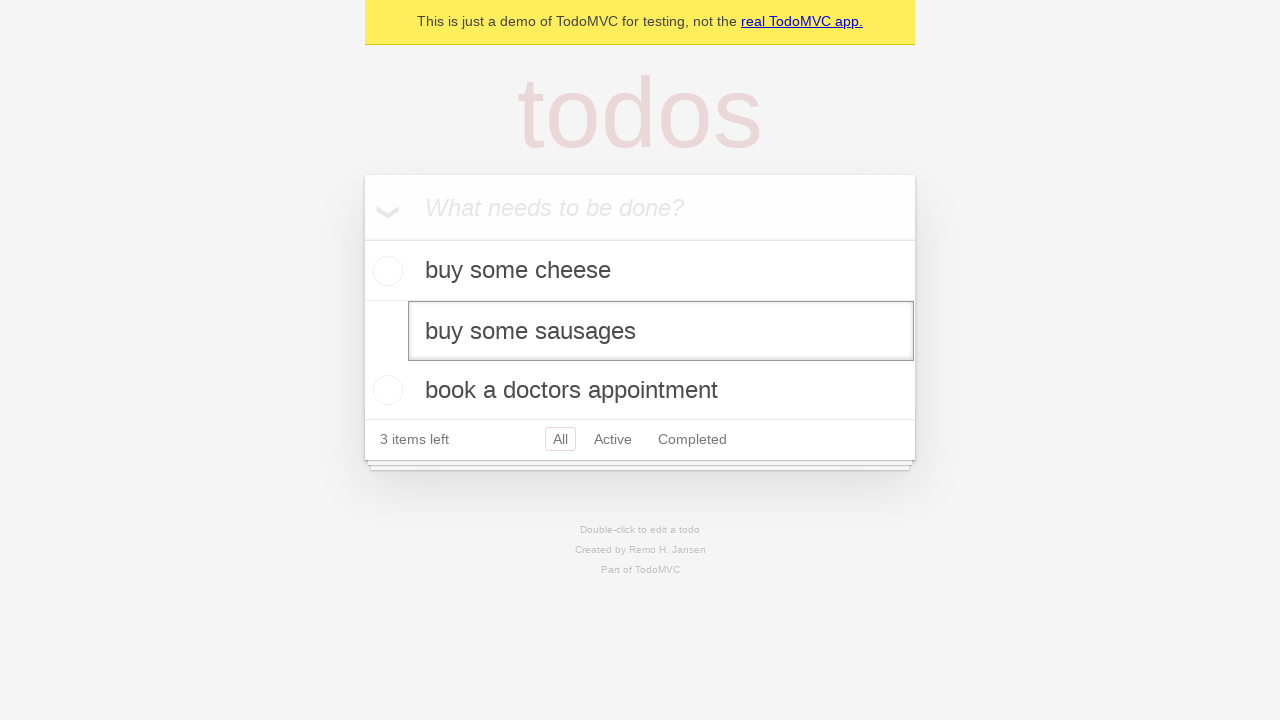

Pressed Escape key to cancel edit on internal:testid=[data-testid="todo-item"s] >> nth=1 >> internal:role=textbox[nam
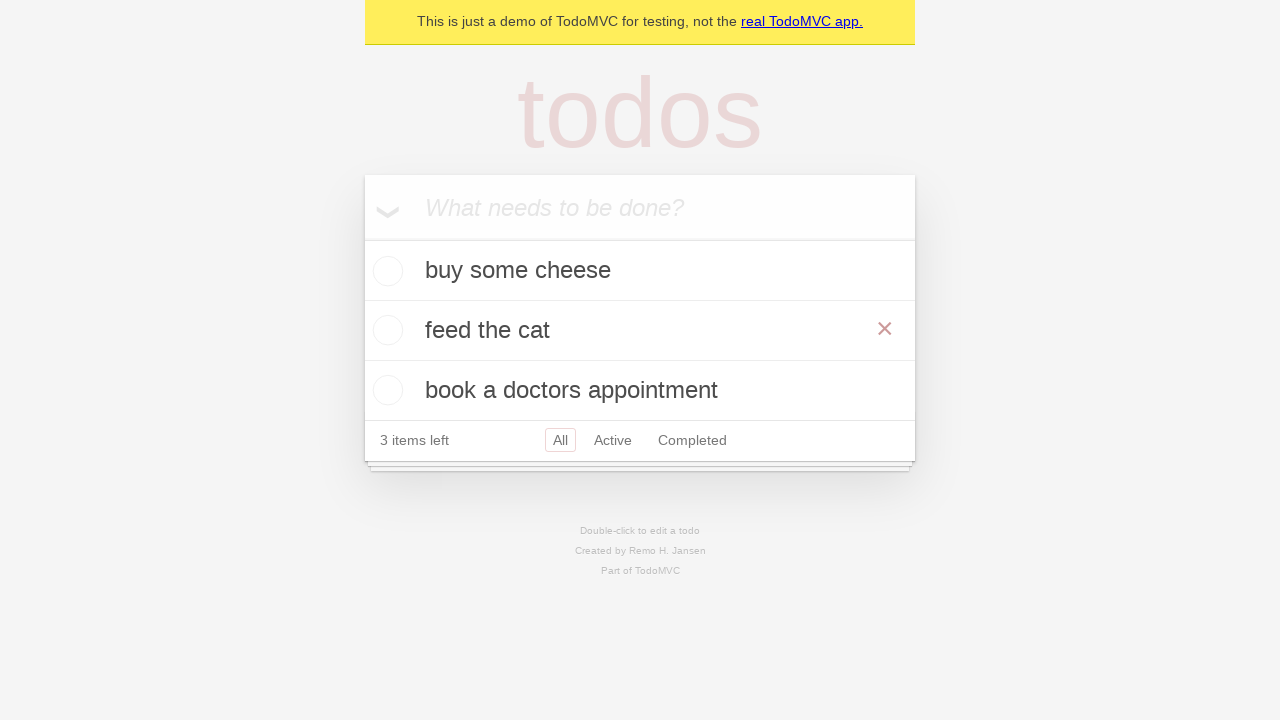

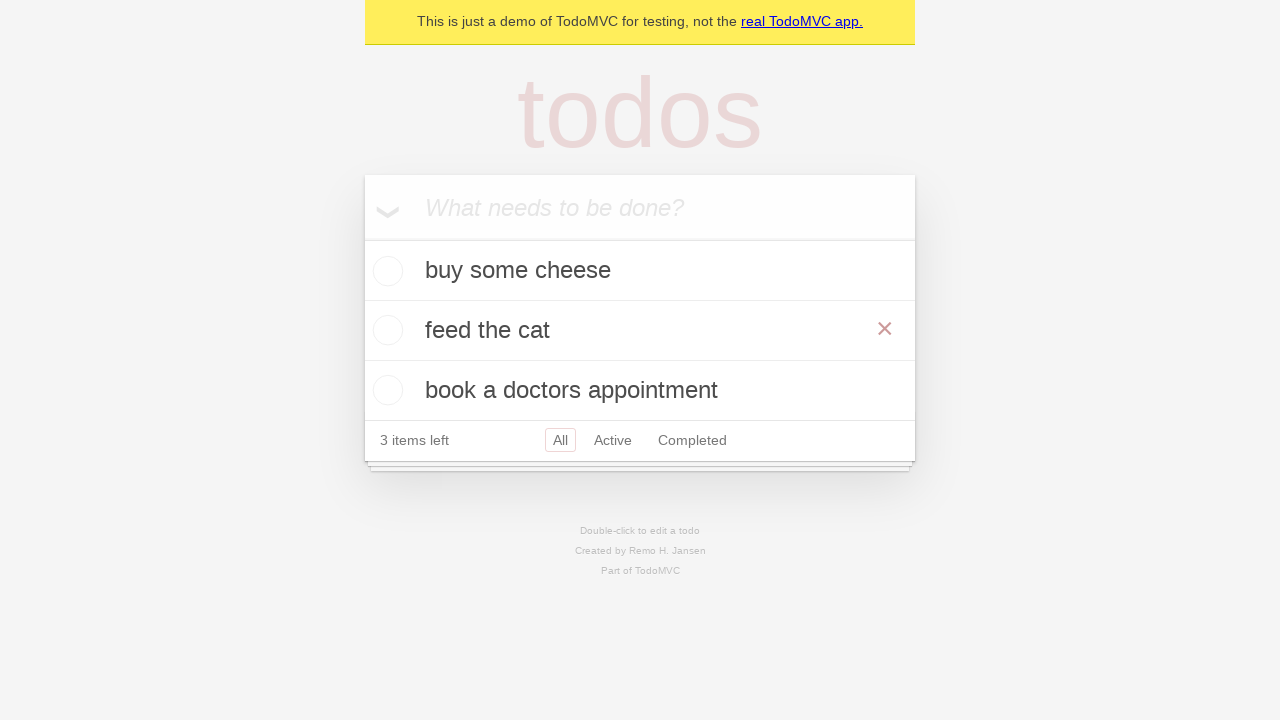